Tests the search functionality on Python.org by entering "pycon" in the search box and submitting the search form, then verifying results are found.

Starting URL: https://www.python.org

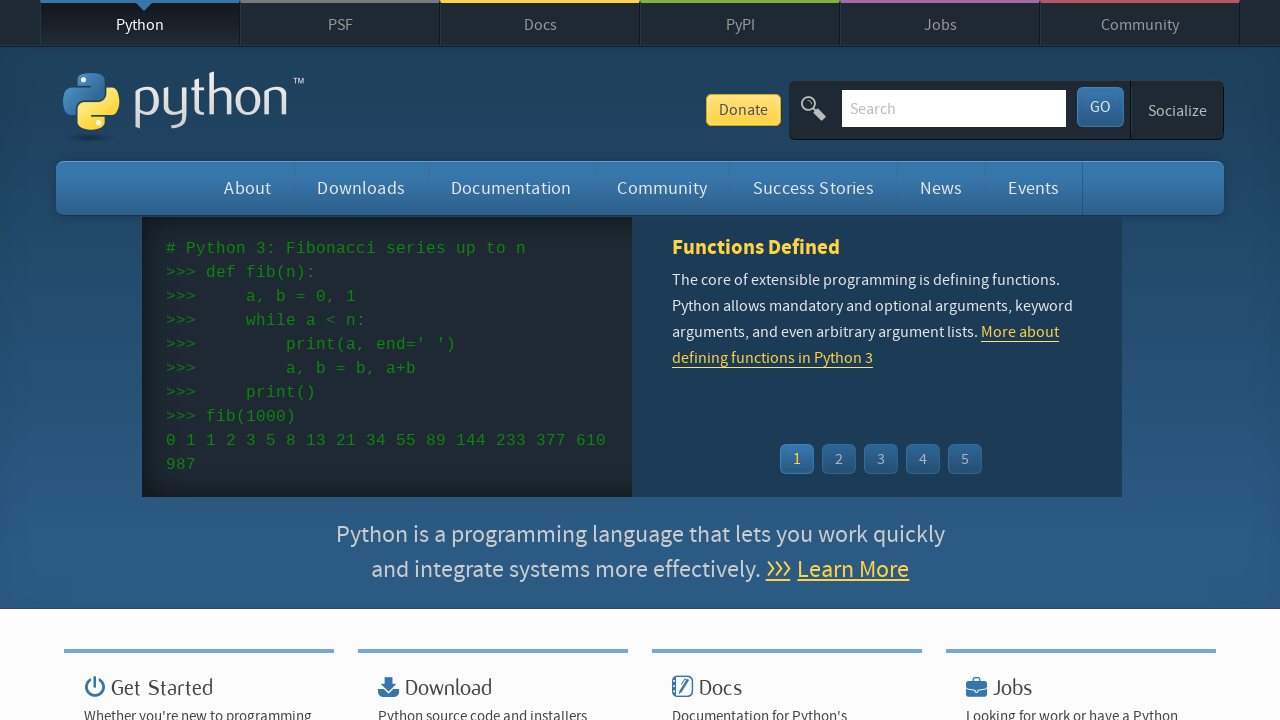

Verified page title contains 'Python'
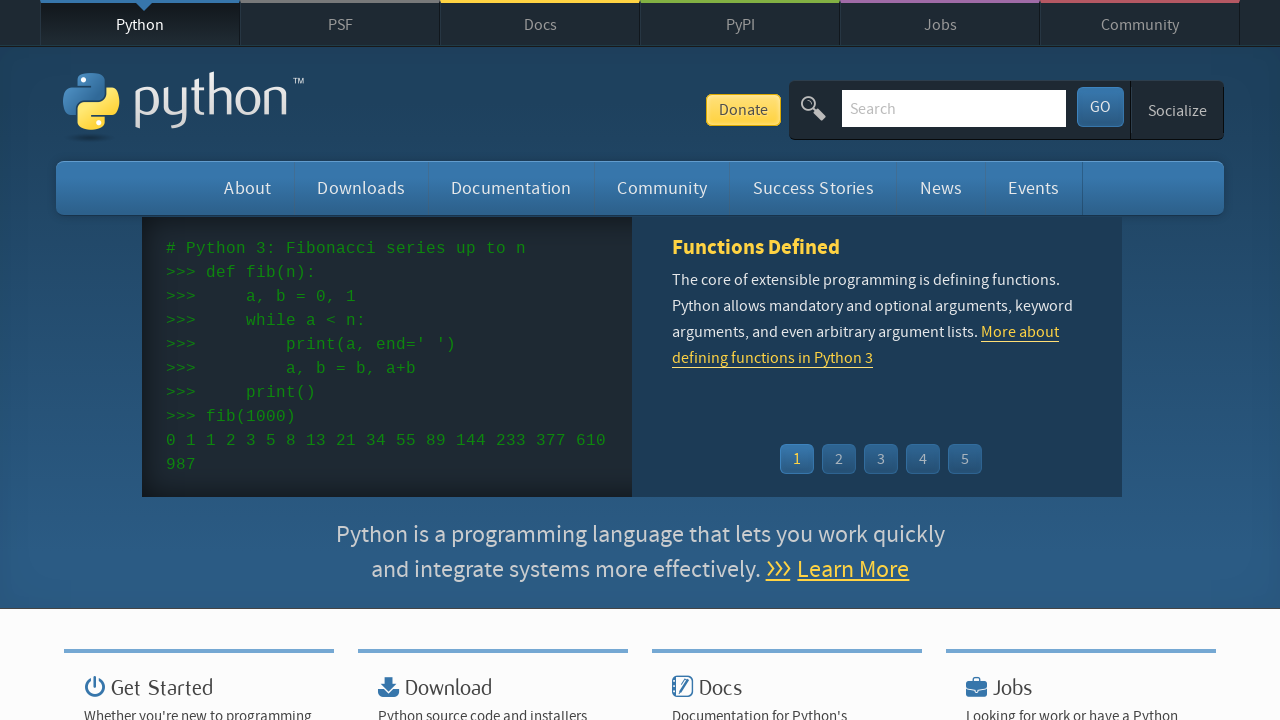

Filled search box with 'pycon' on input[name='q']
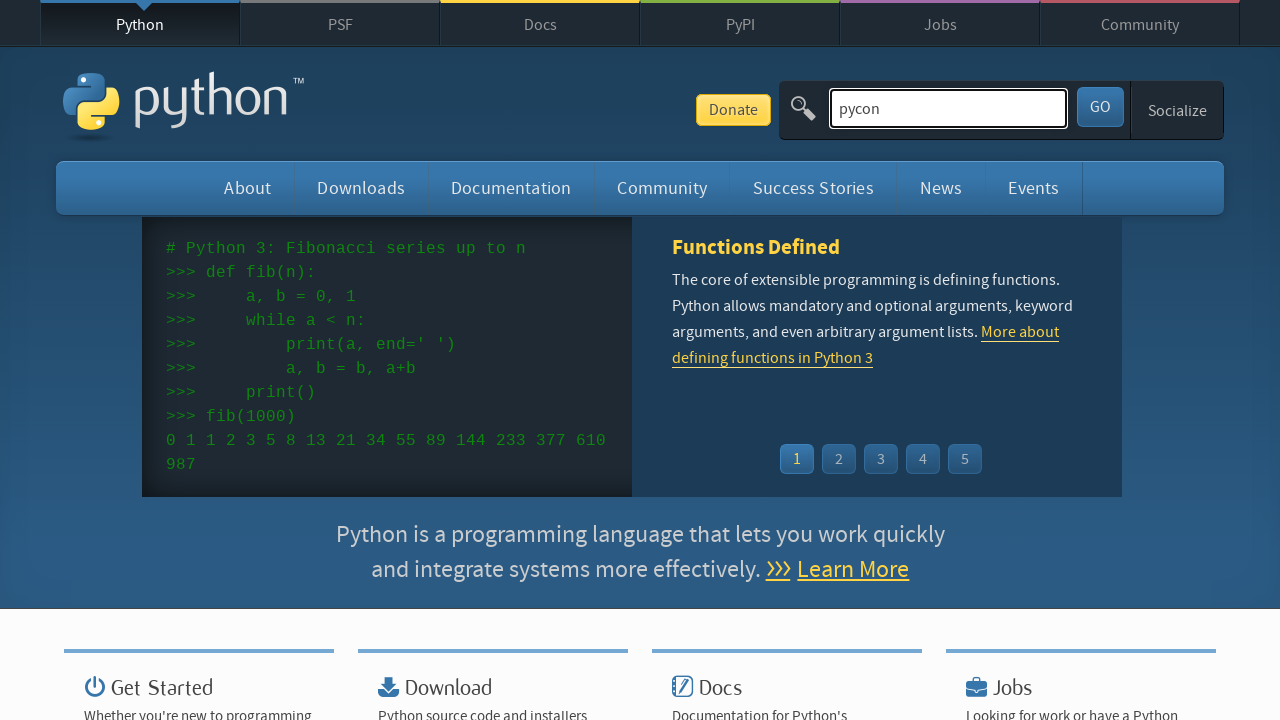

Pressed Enter to submit search form on input[name='q']
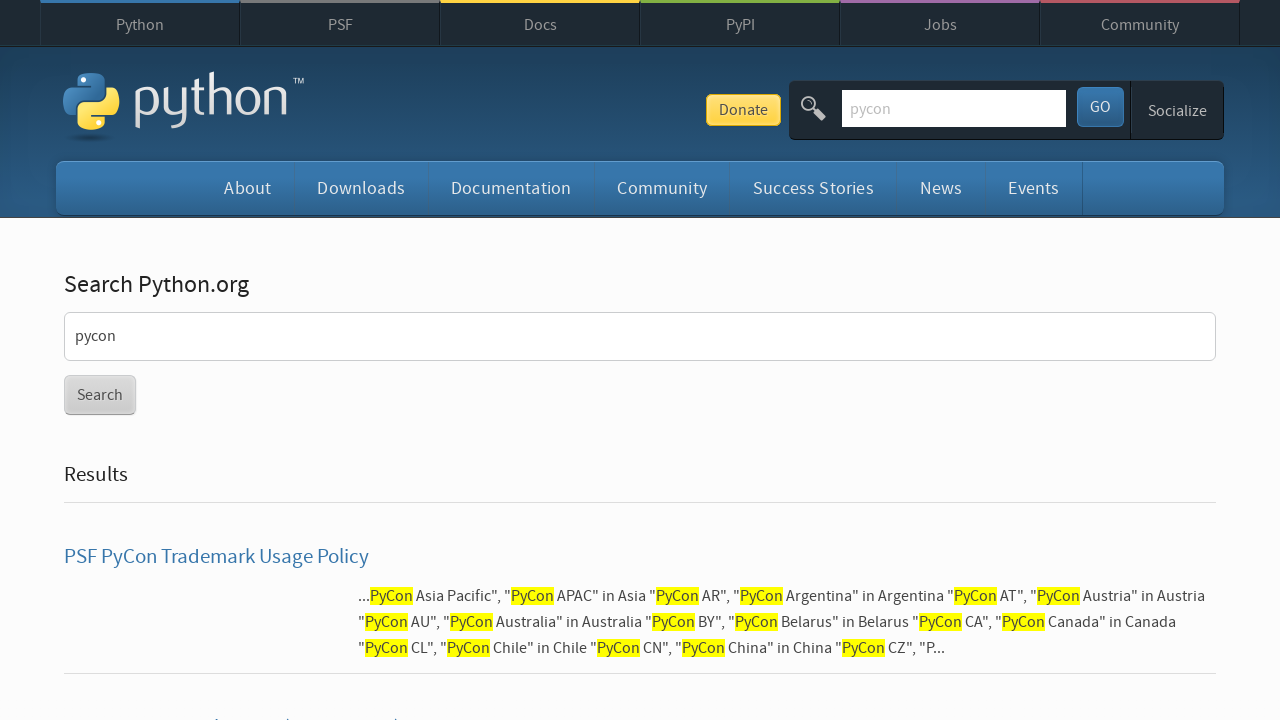

Search results page loaded (networkidle)
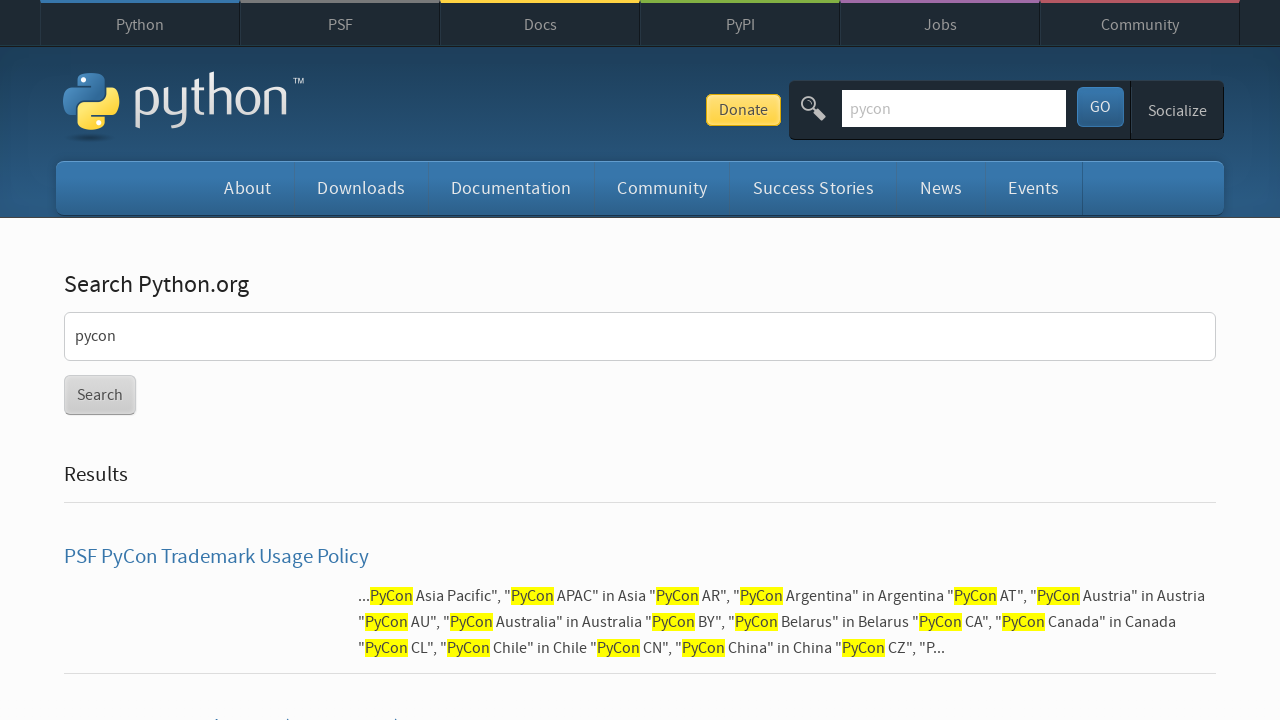

Verified search results were found for 'pycon'
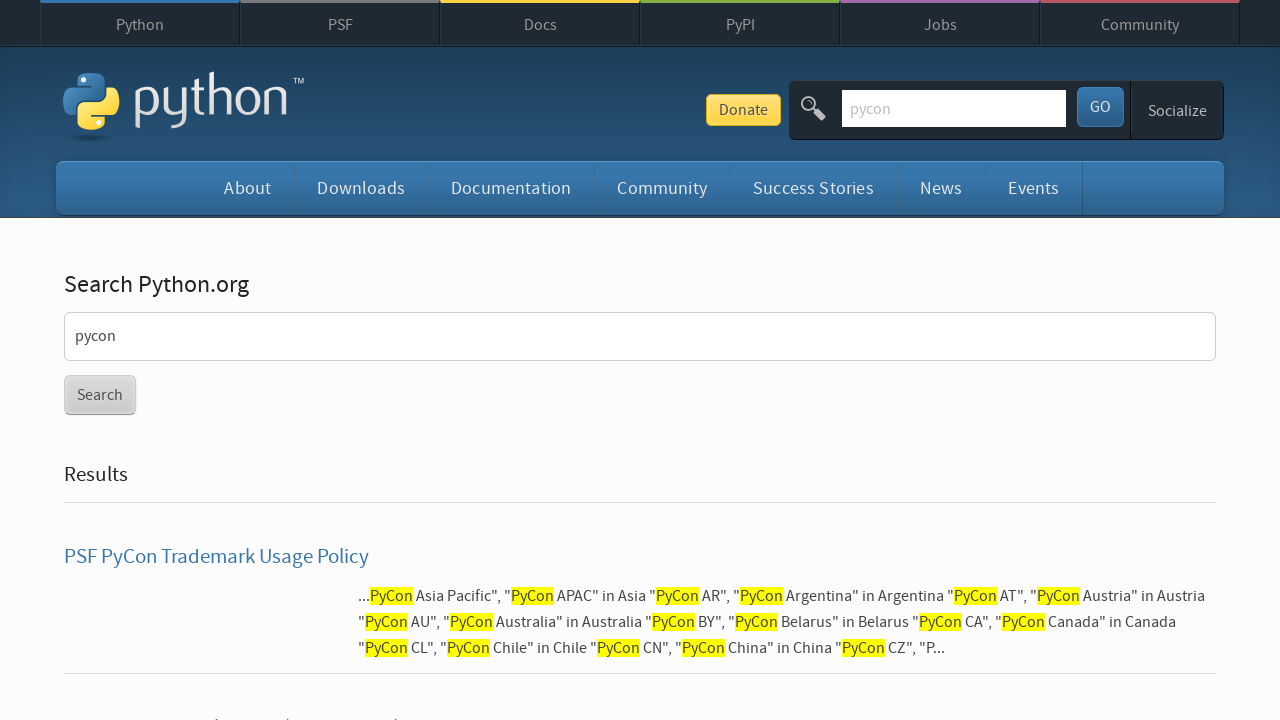

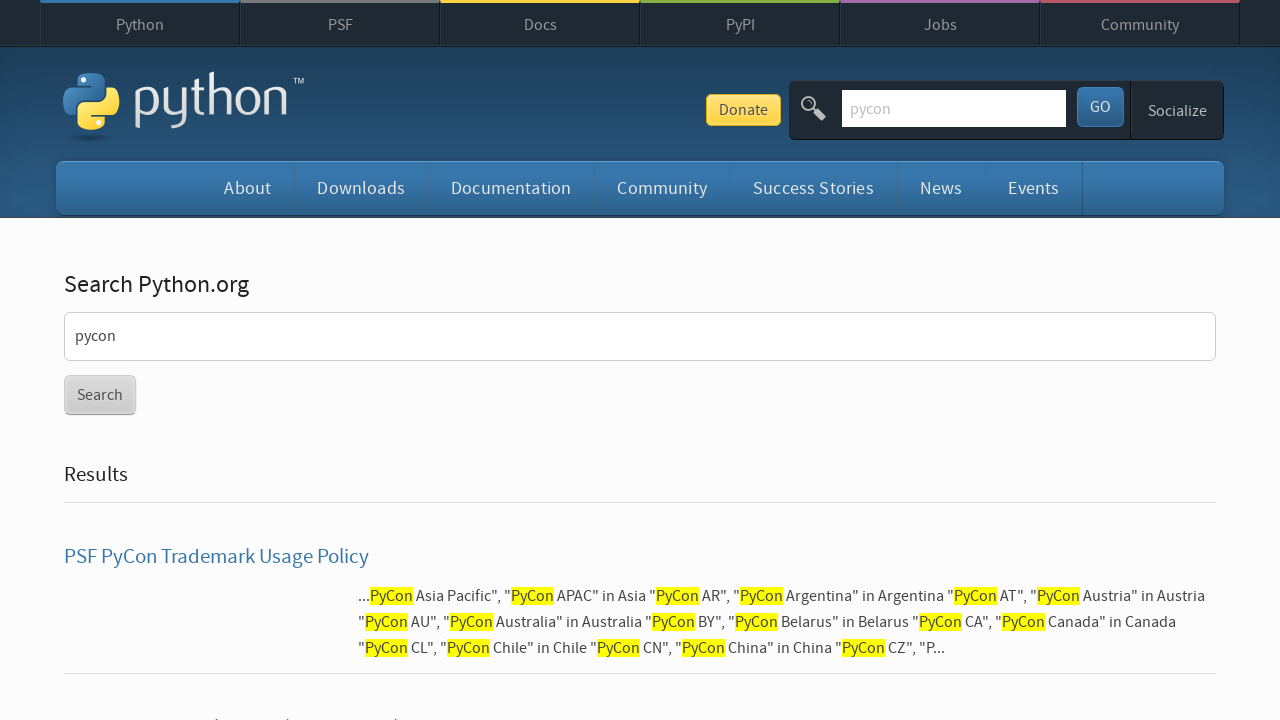